Tests browser window handling by clicking the "New Window" button multiple times to open new windows, then iterates through all window handles to switch between them.

Starting URL: https://demoqa.com/browser-windows

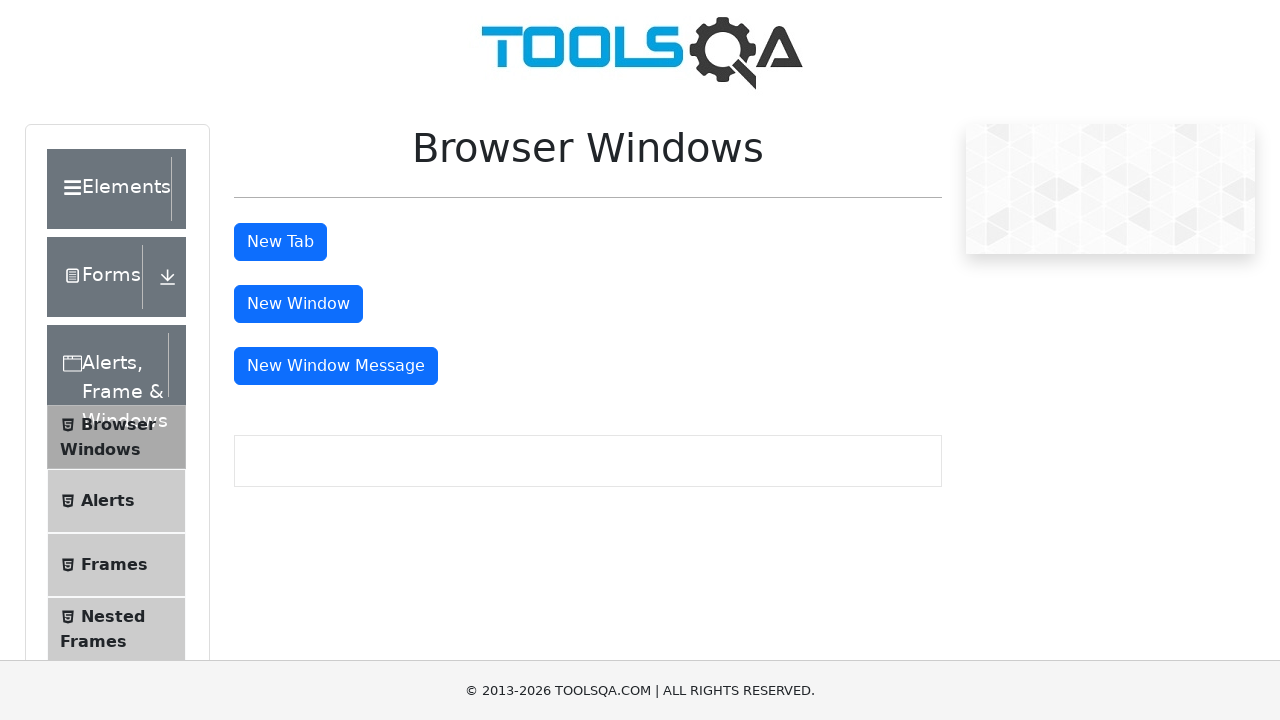

Stored main page reference
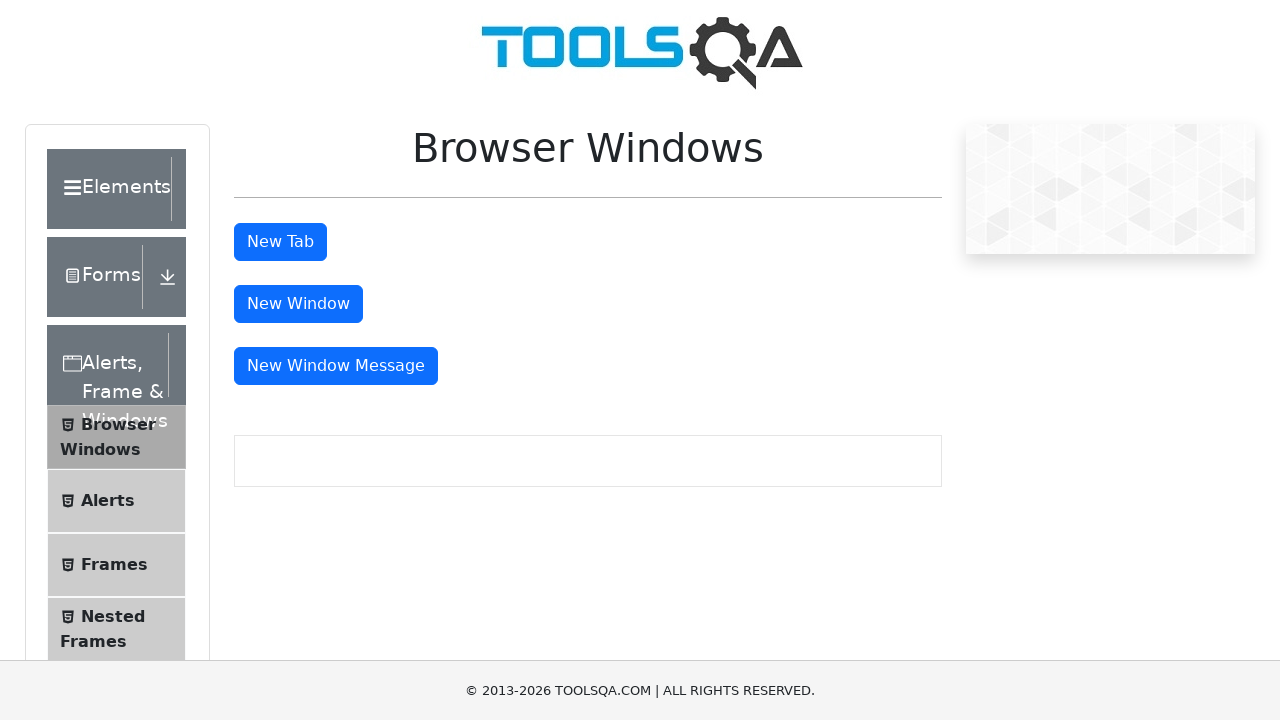

Clicked 'New Window' button to open first new window at (298, 304) on xpath=//button[text()='New Window']
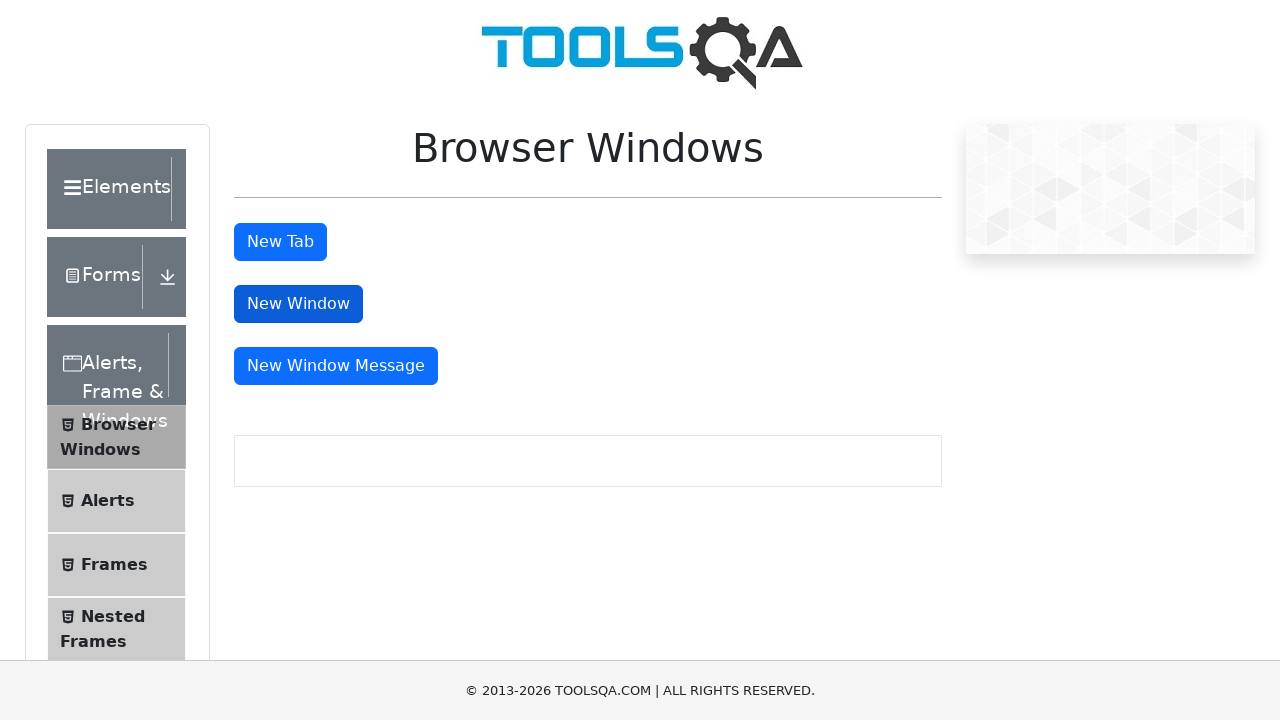

Captured first new window page object
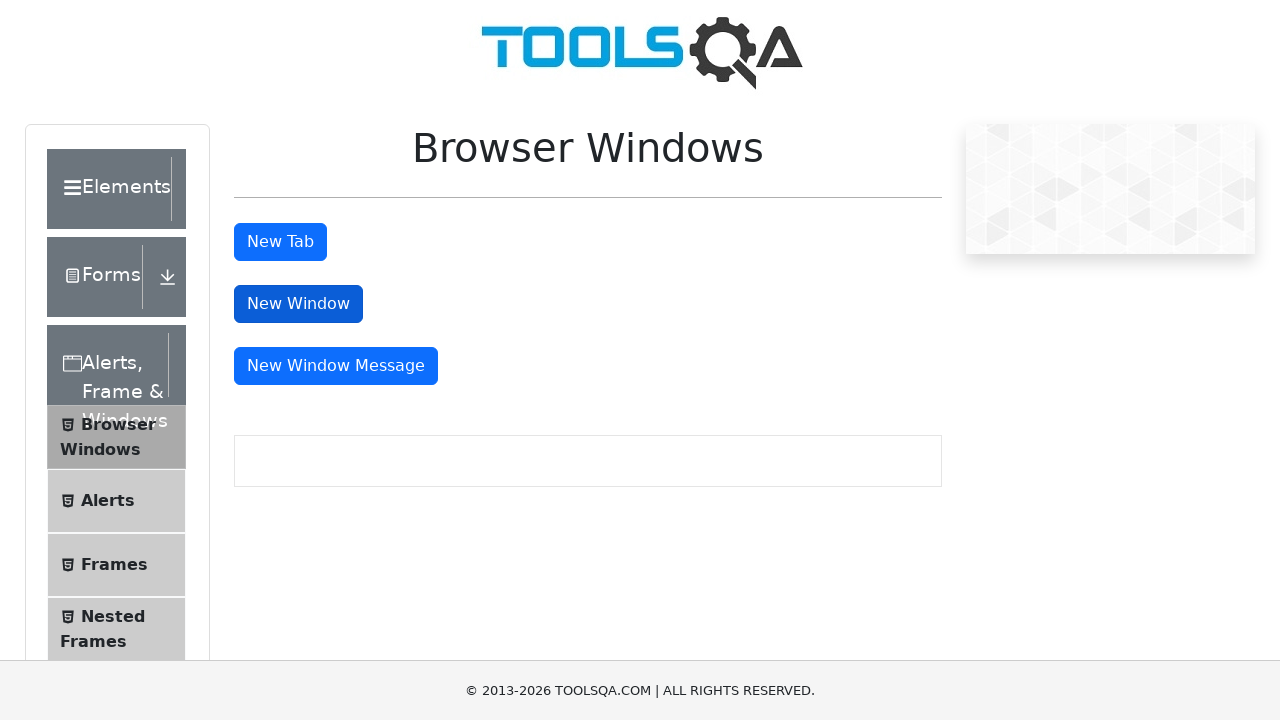

First new window finished loading
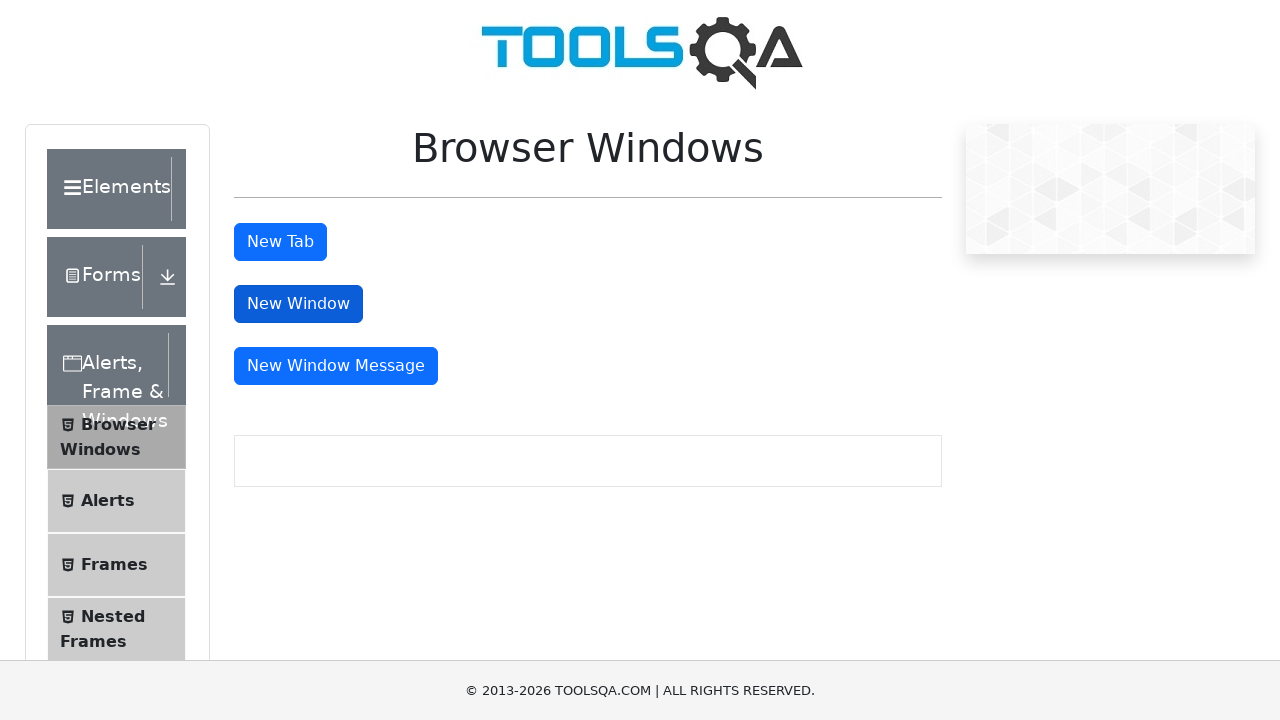

Clicked 'New Window' button to open second new window at (298, 304) on xpath=//button[text()='New Window']
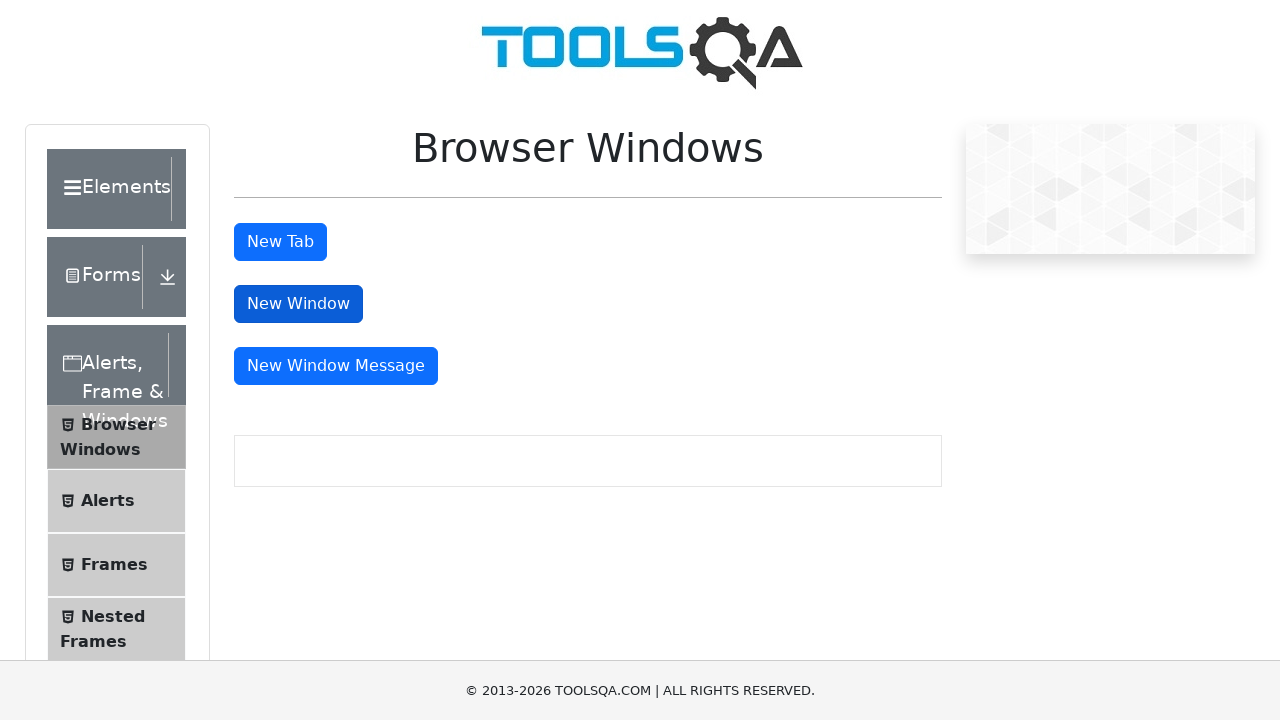

Captured second new window page object
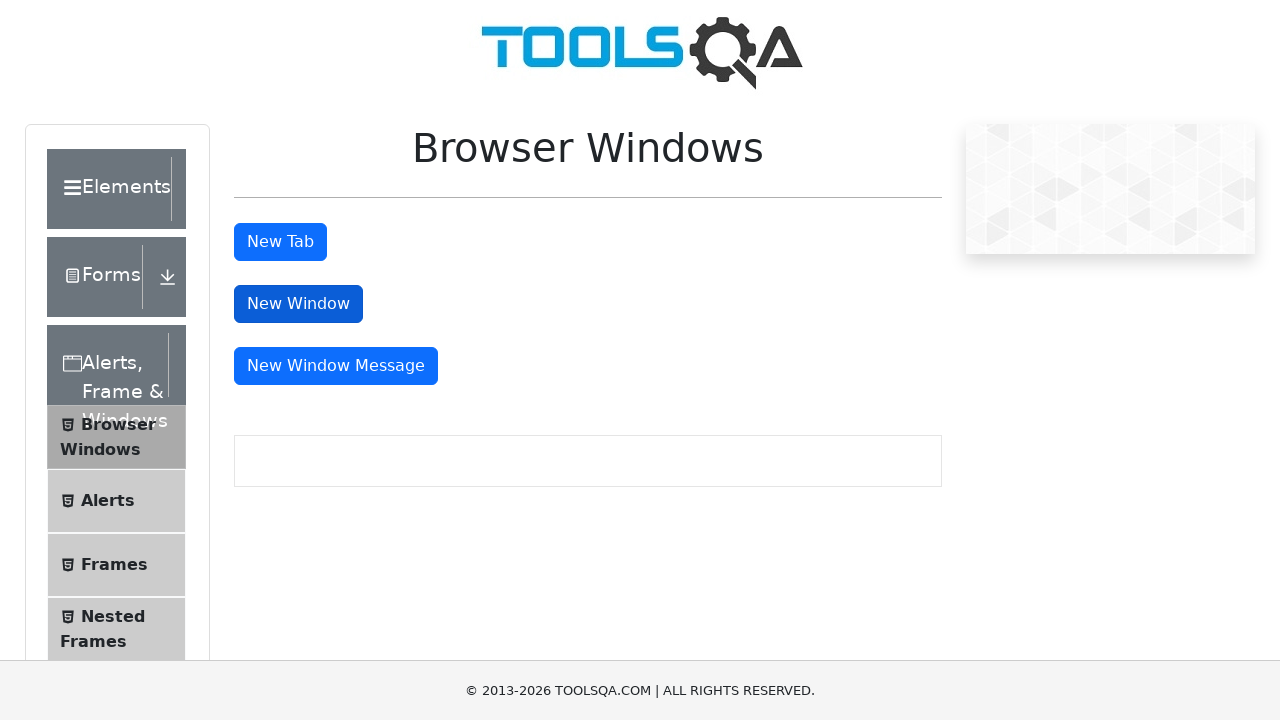

Second new window finished loading
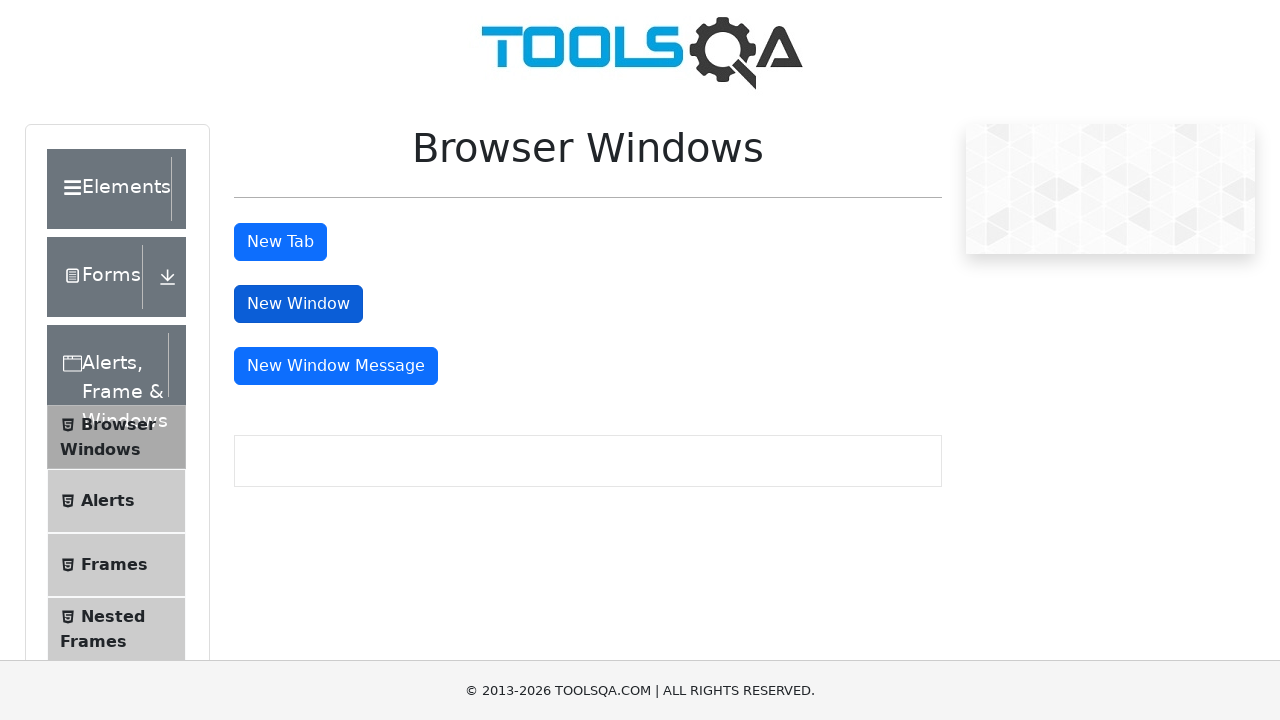

Clicked 'New Window' button to open third new window at (298, 304) on xpath=//button[text()='New Window']
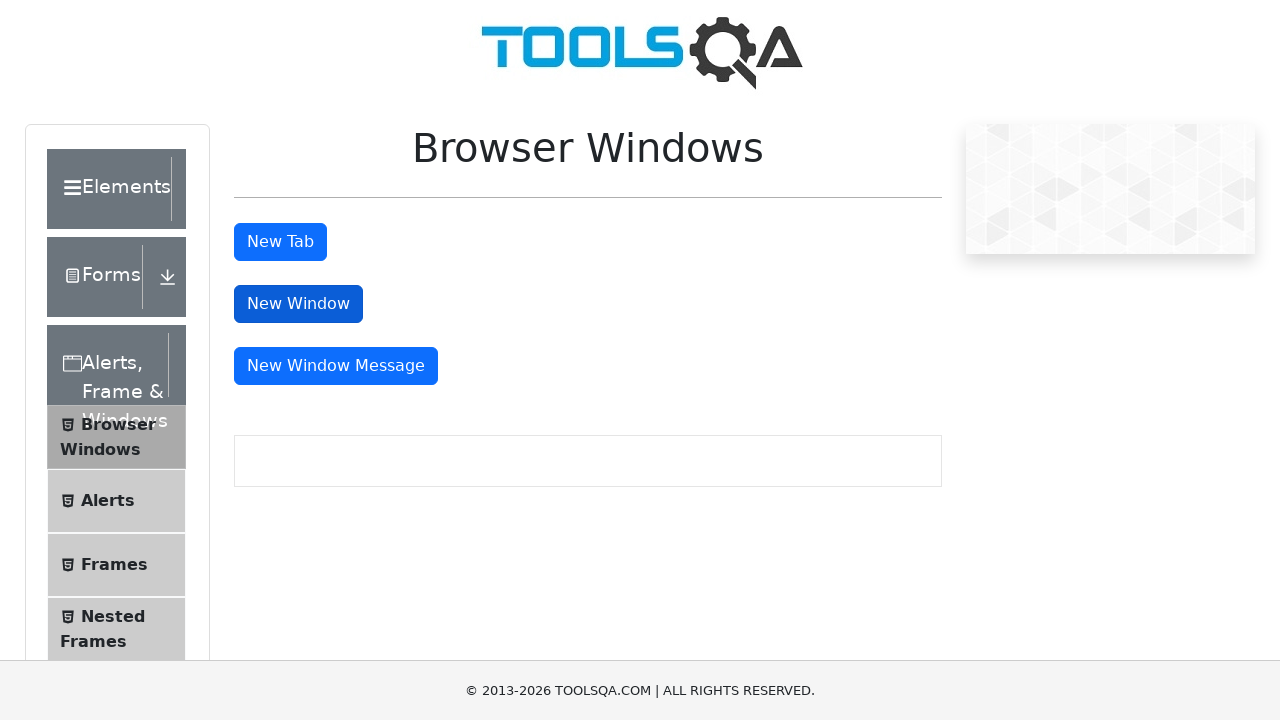

Captured third new window page object
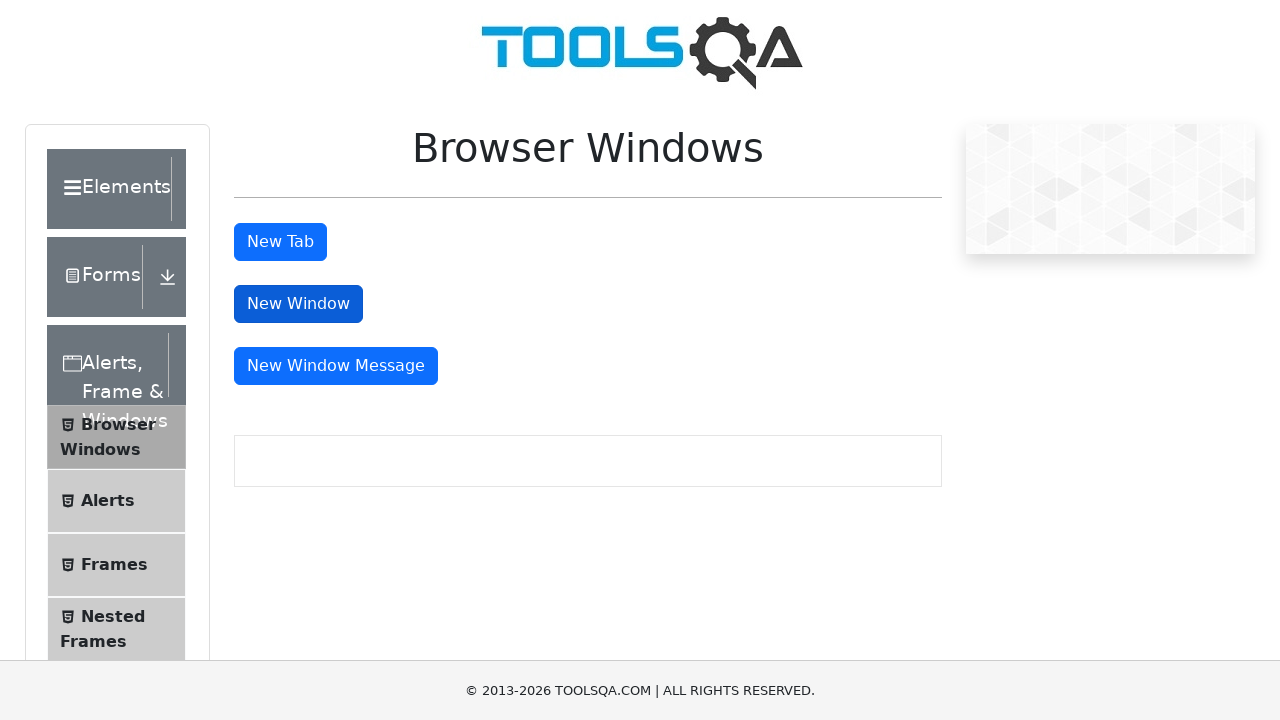

Third new window finished loading
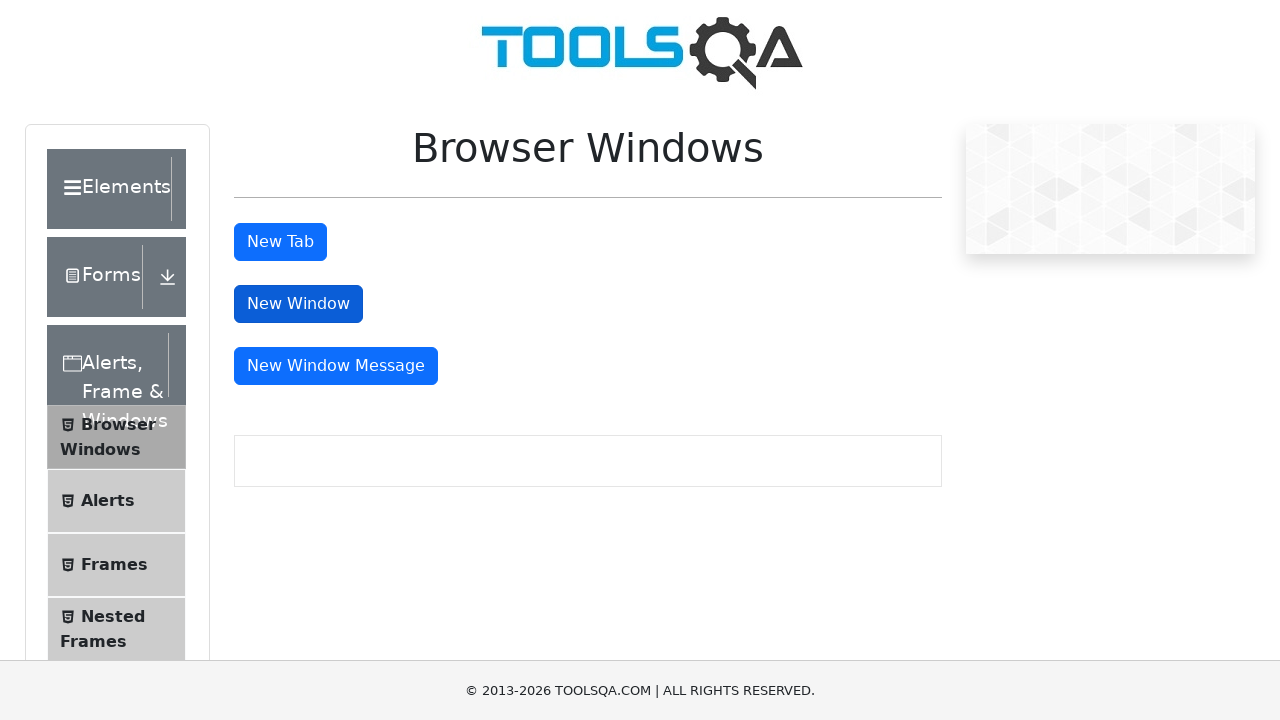

Retrieved all 4 pages from context
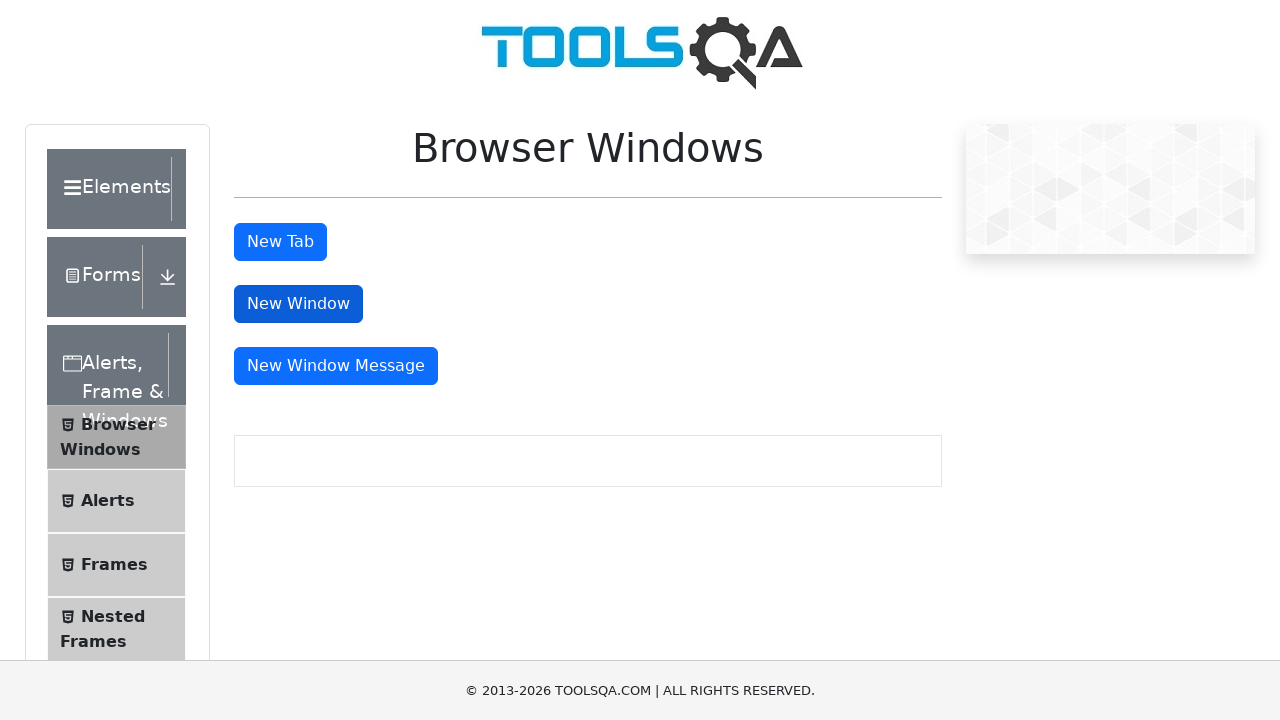

Brought a window to front
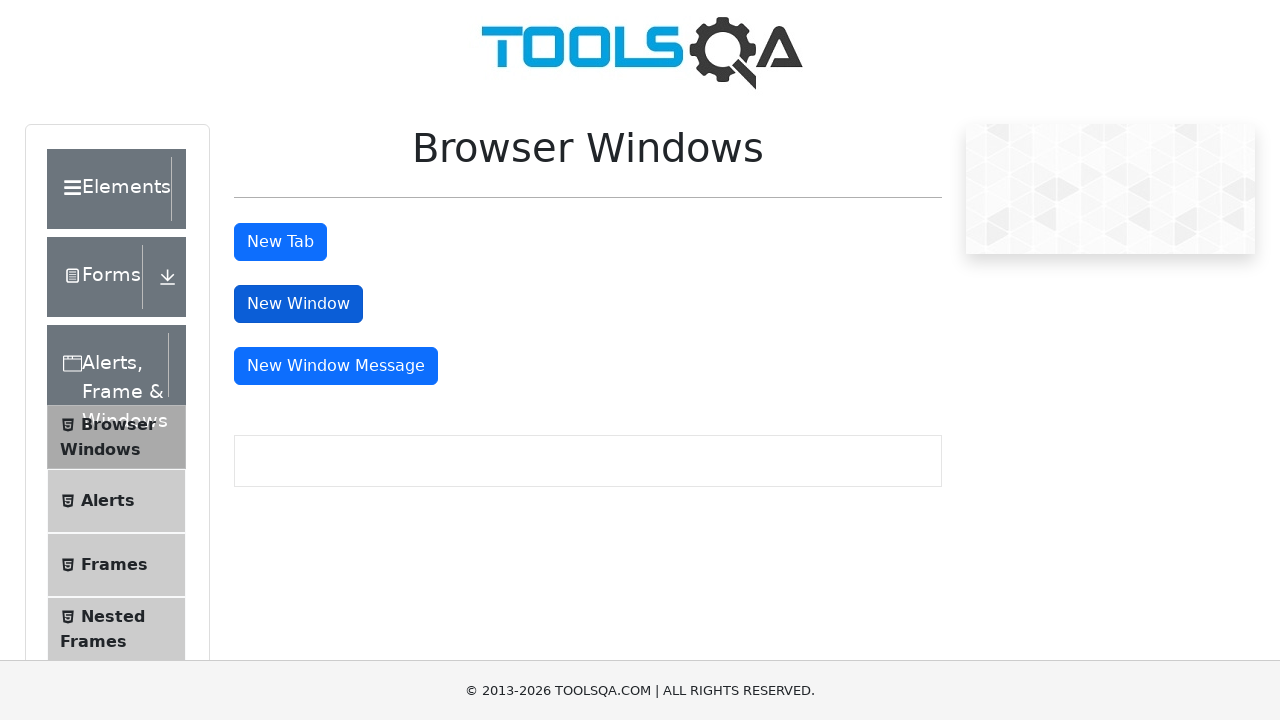

Window finished loading after being brought to front
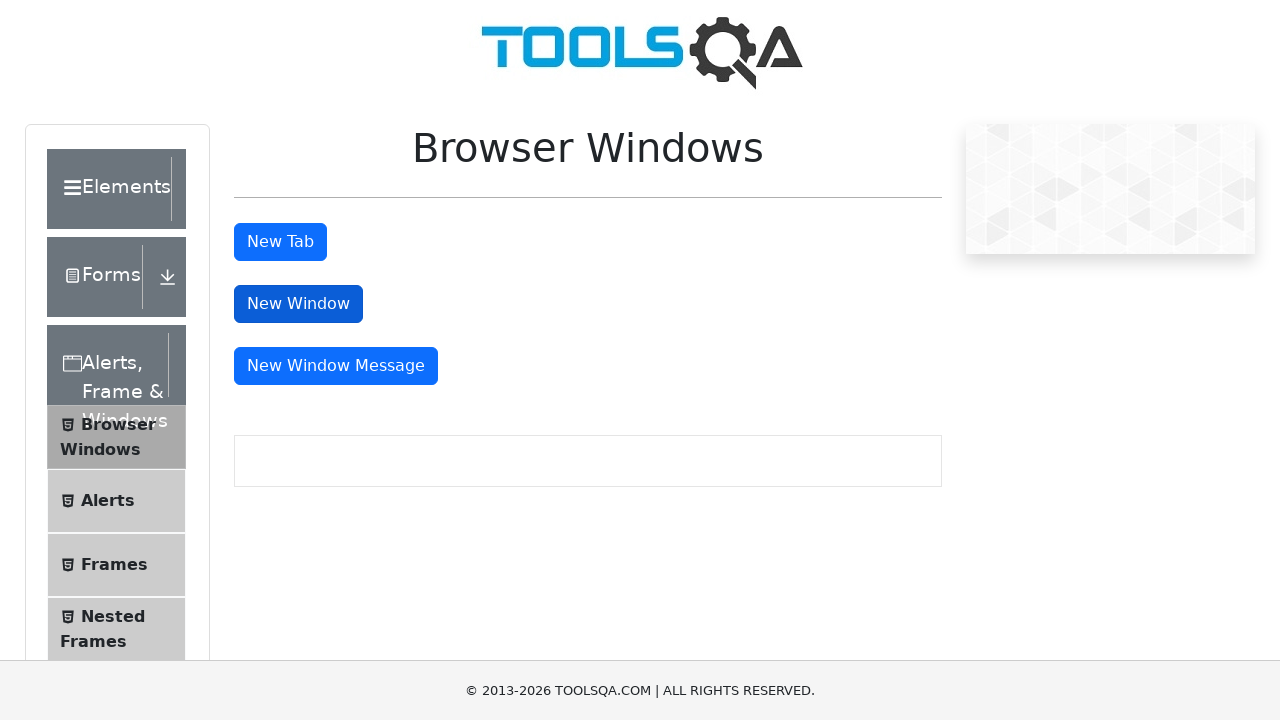

Brought a window to front
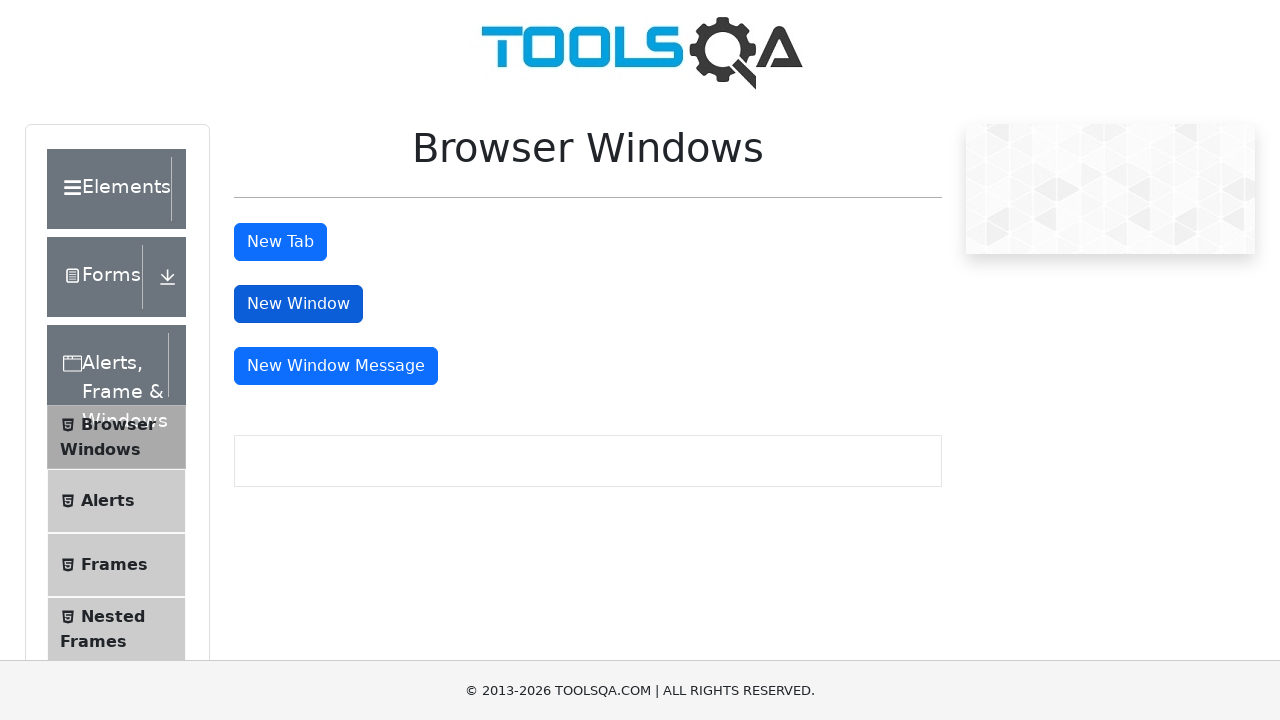

Window finished loading after being brought to front
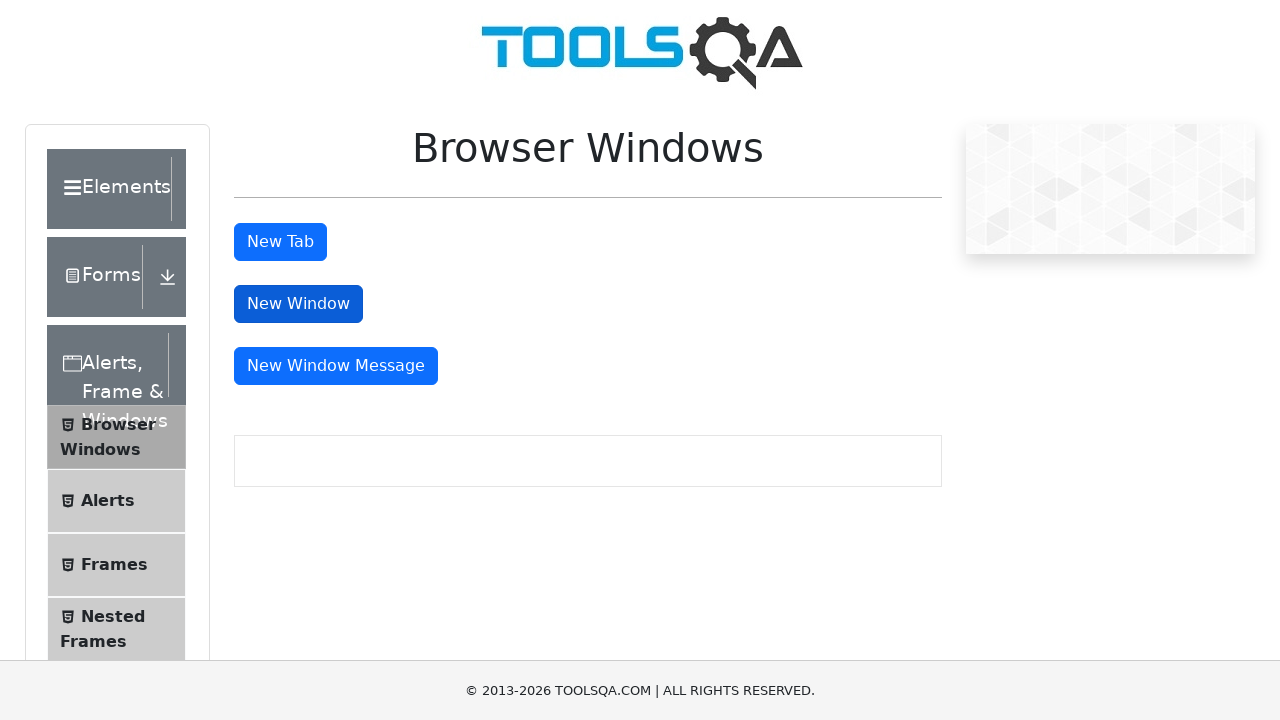

Brought a window to front
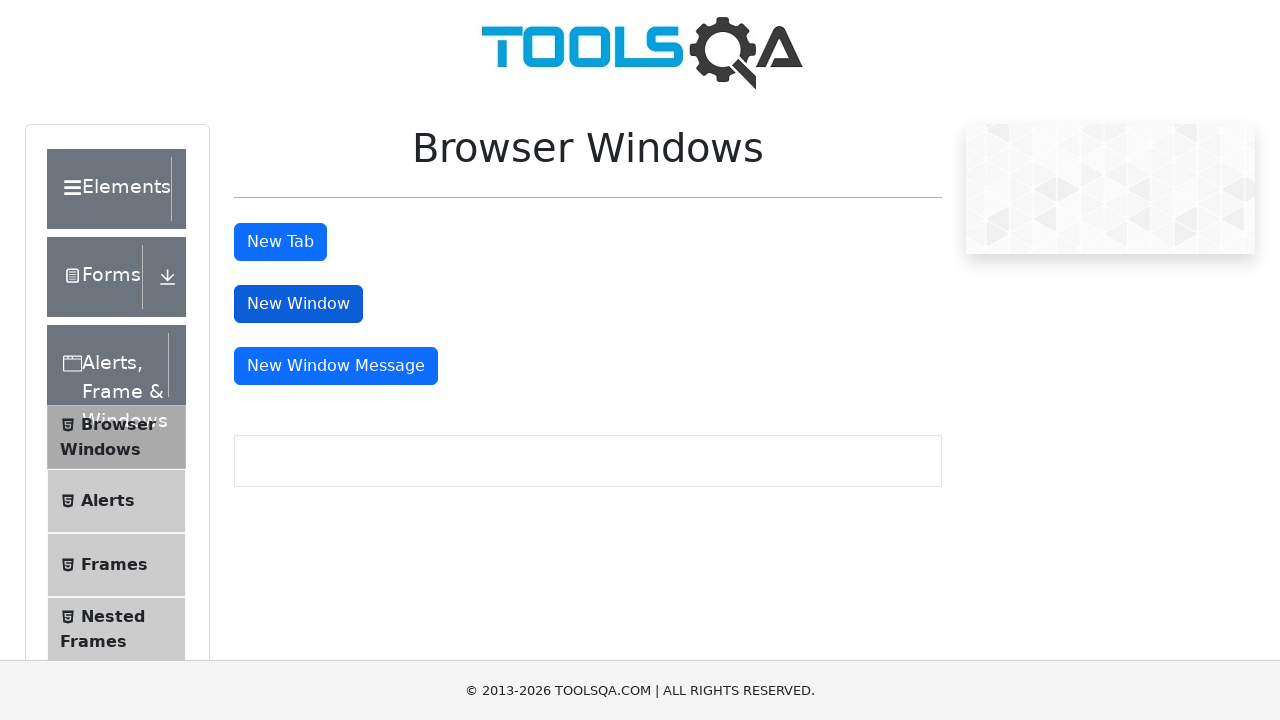

Window finished loading after being brought to front
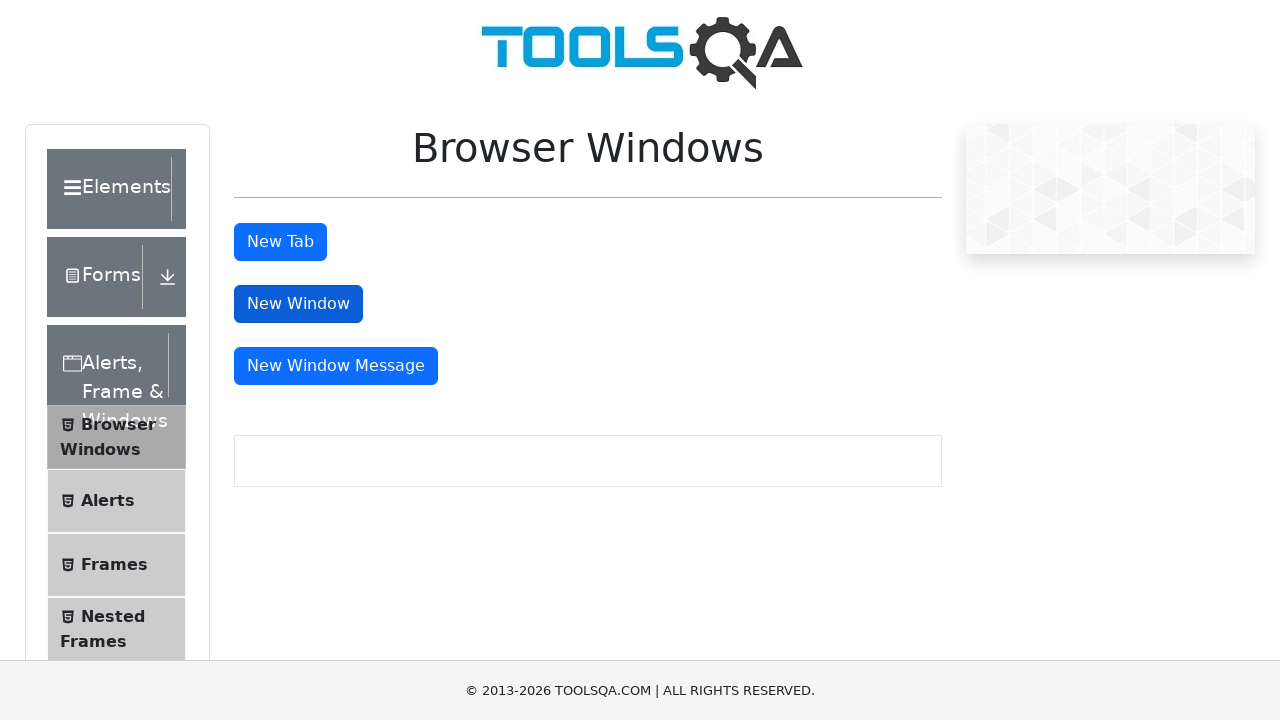

Brought a window to front
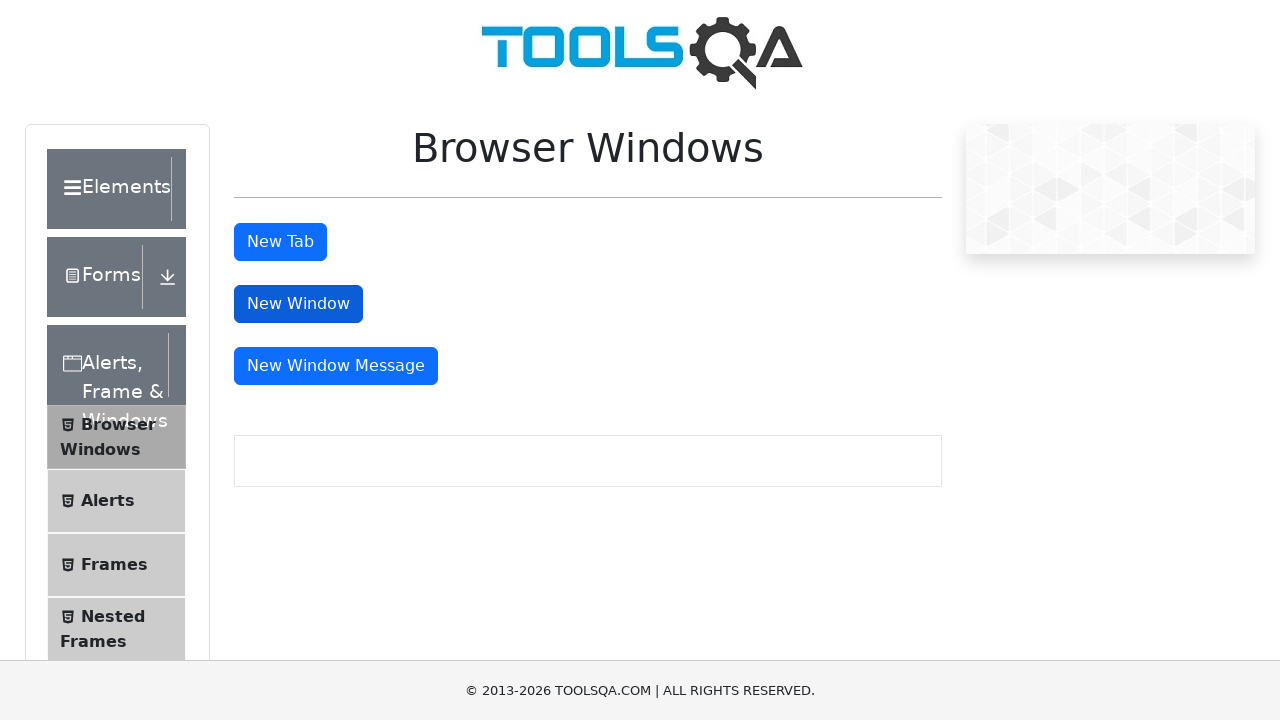

Window finished loading after being brought to front
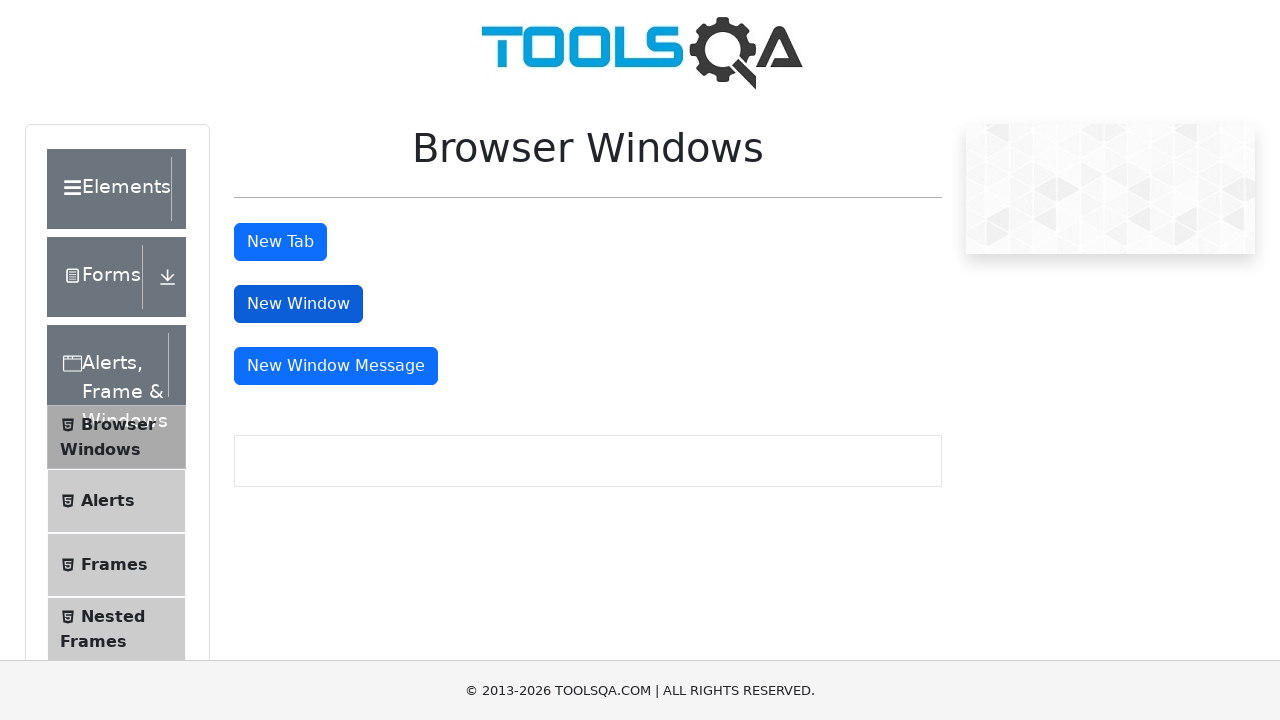

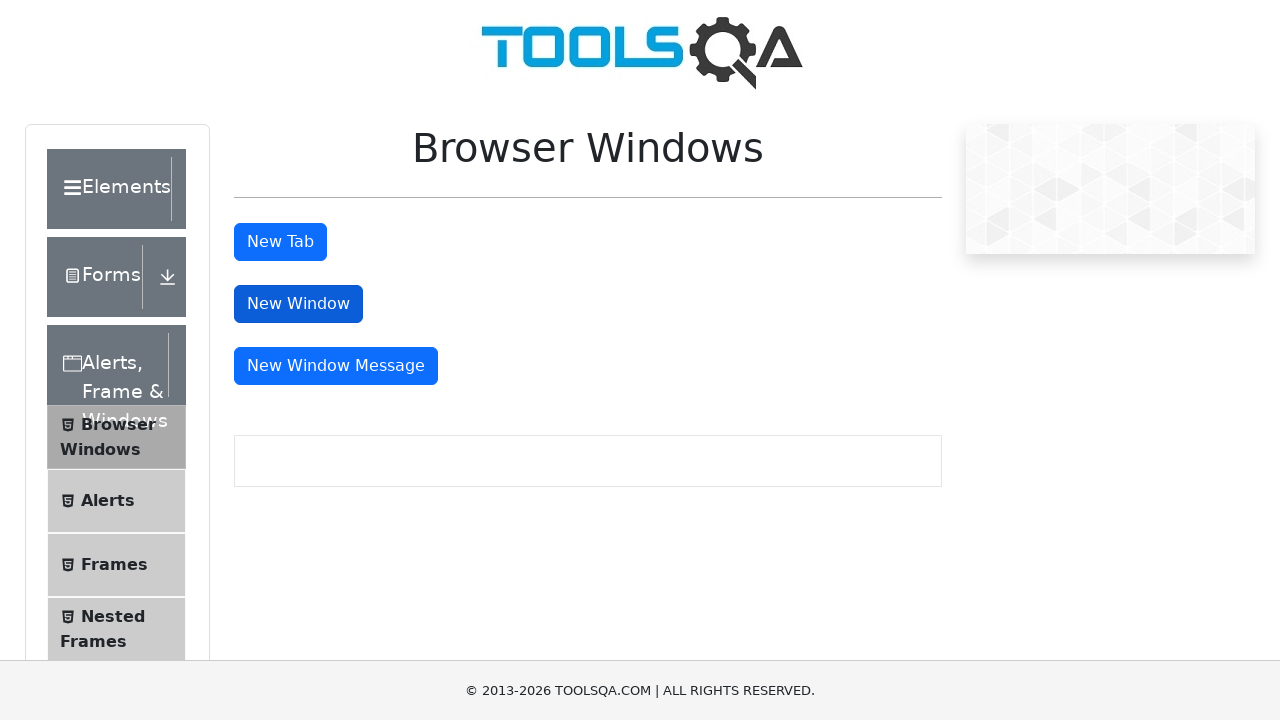